Navigates to a locators example page and verifies that the heading element contains the expected text "Heading 1"

Starting URL: https://kristinek.github.io/site/examples/locators

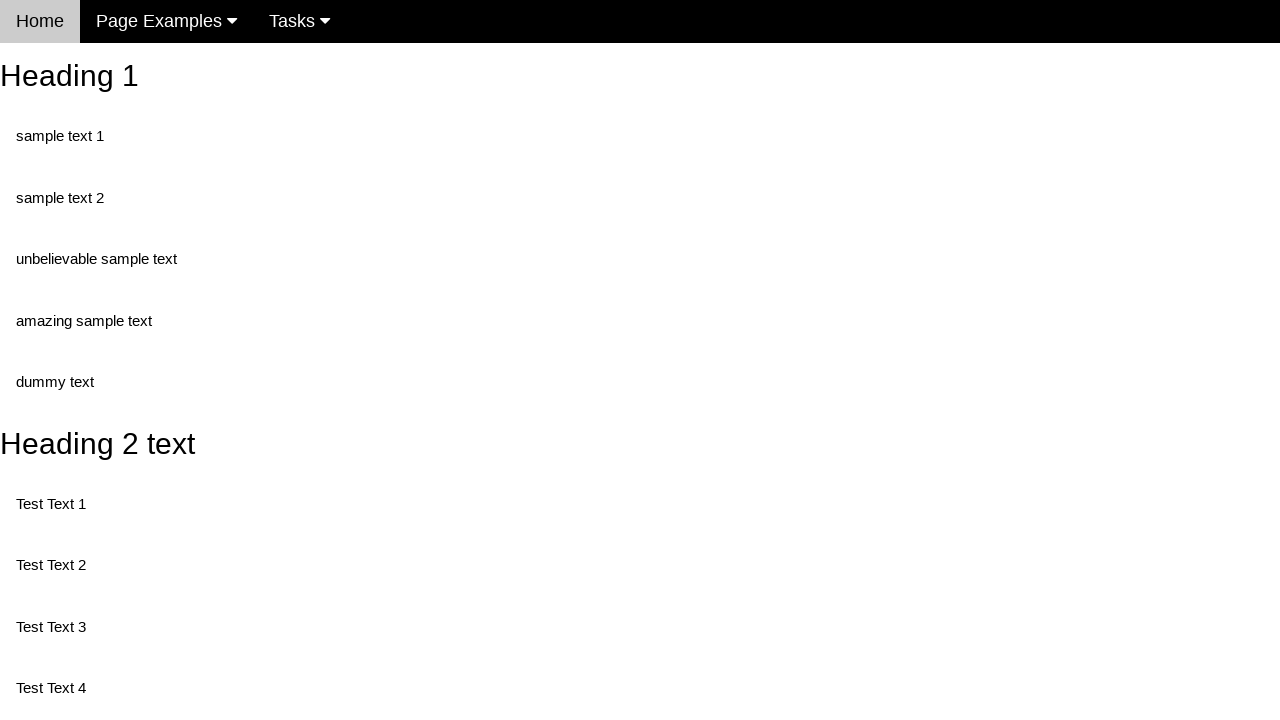

Navigated to locators example page
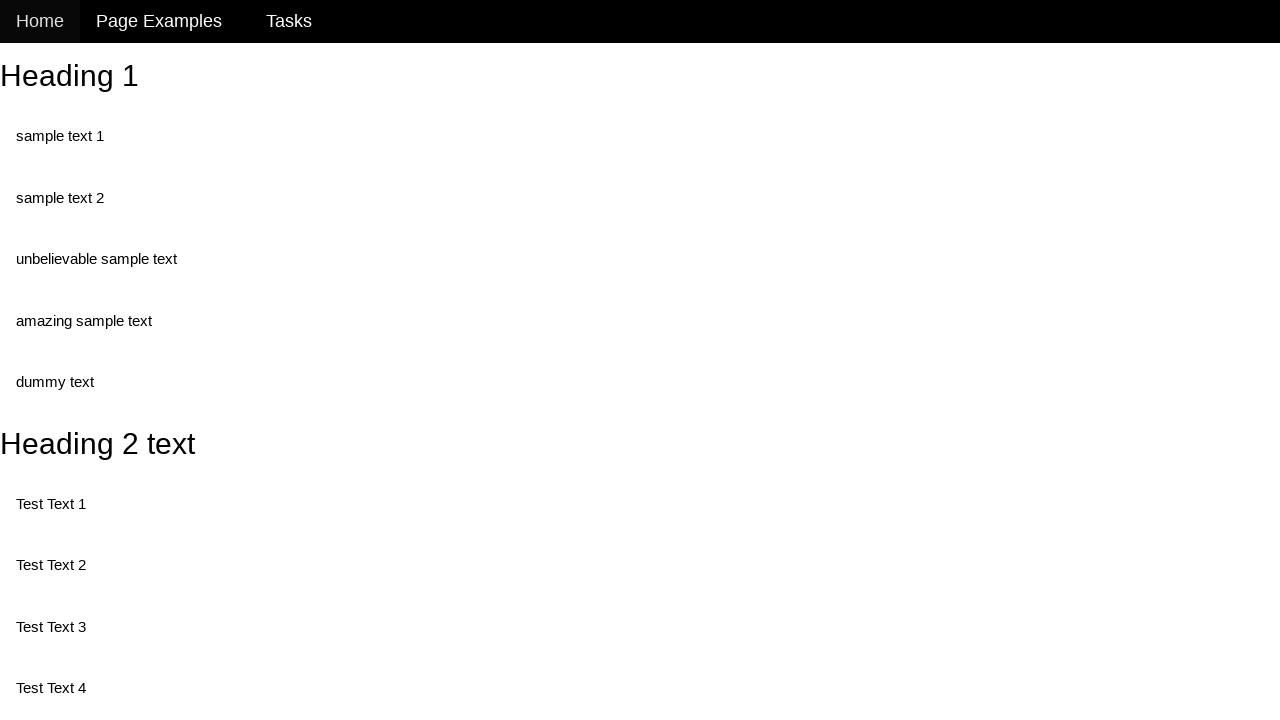

Retrieved heading element text content
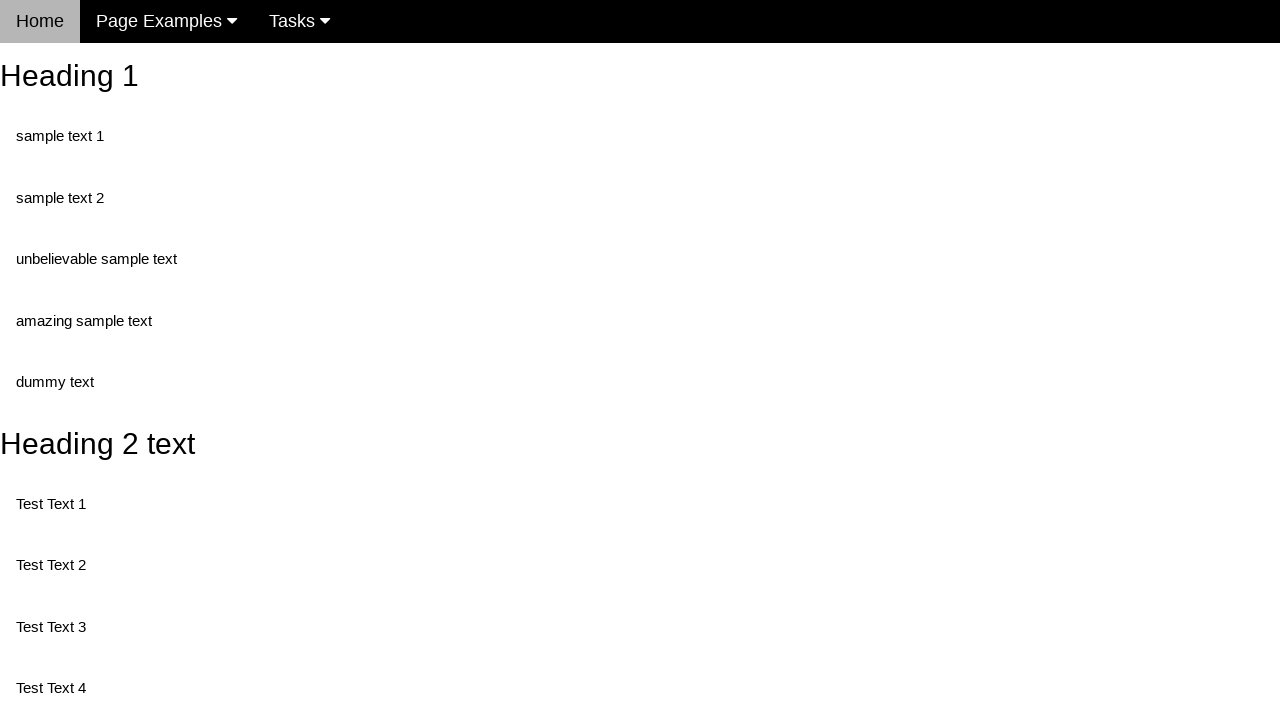

Verified heading contains expected text 'Heading 1'
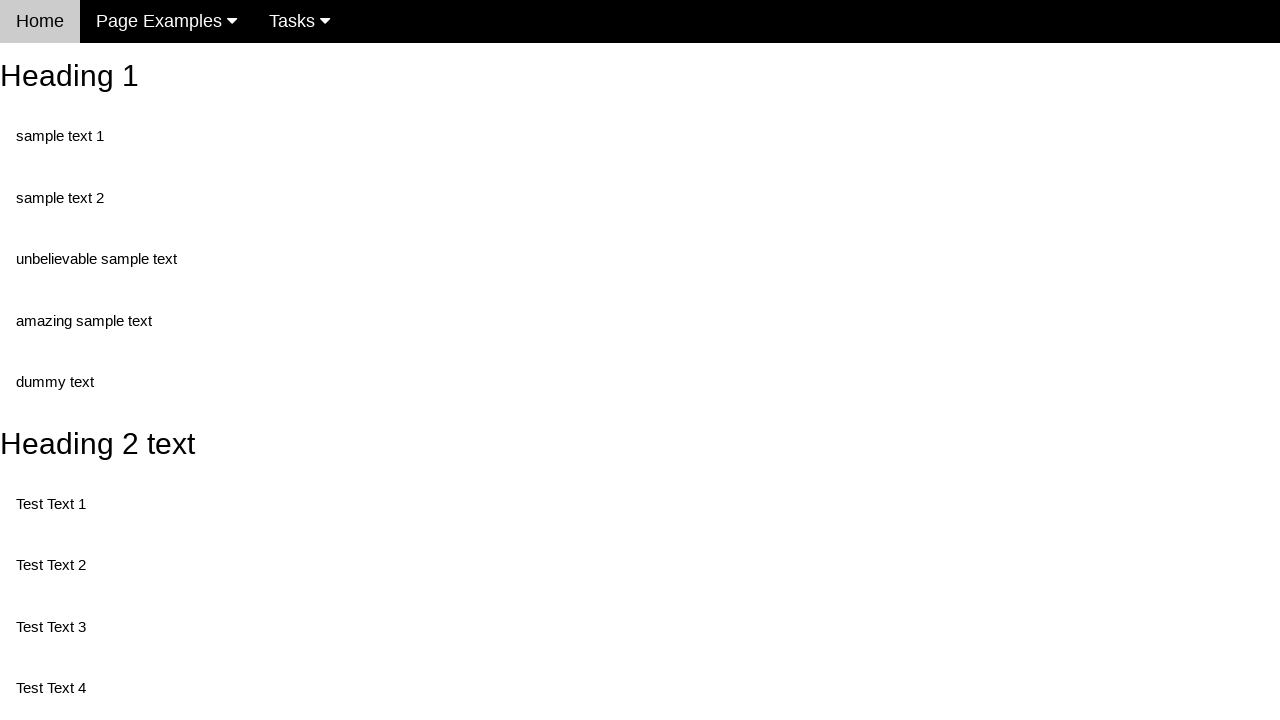

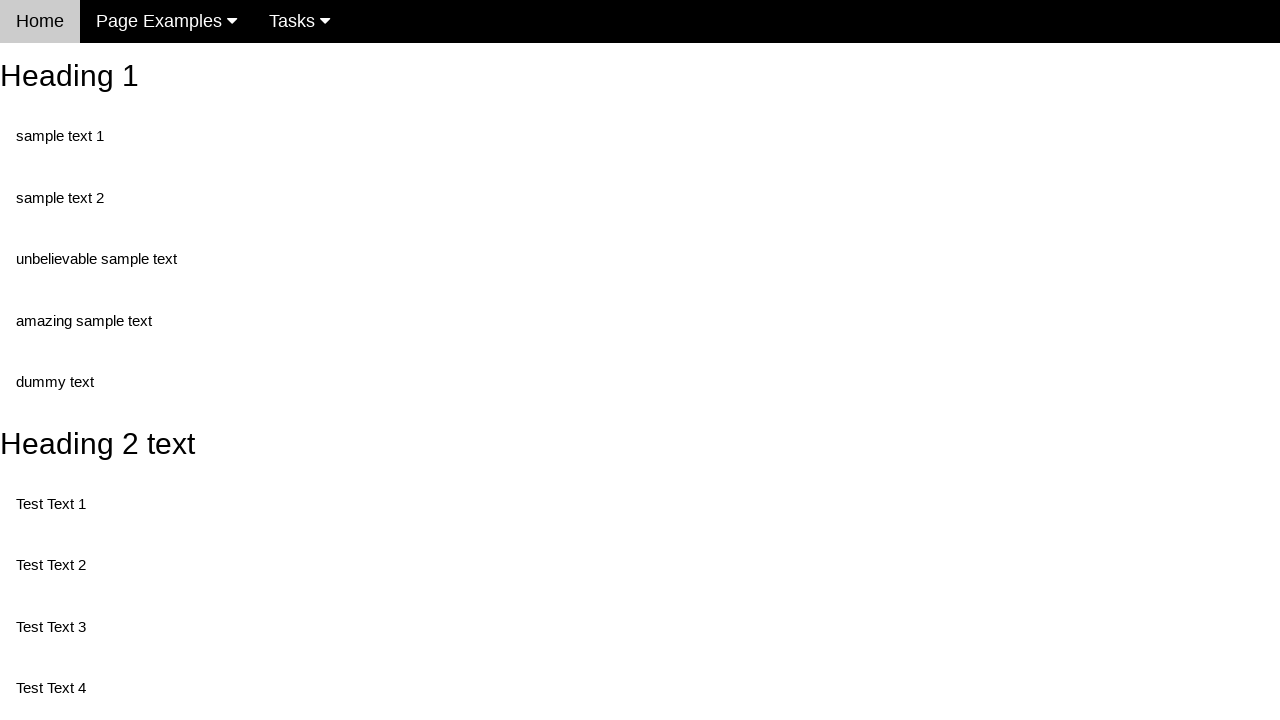